Uses relative locators to find and fill the first name input field positioned above the email field

Starting URL: https://demoqa.com/automation-practice-form

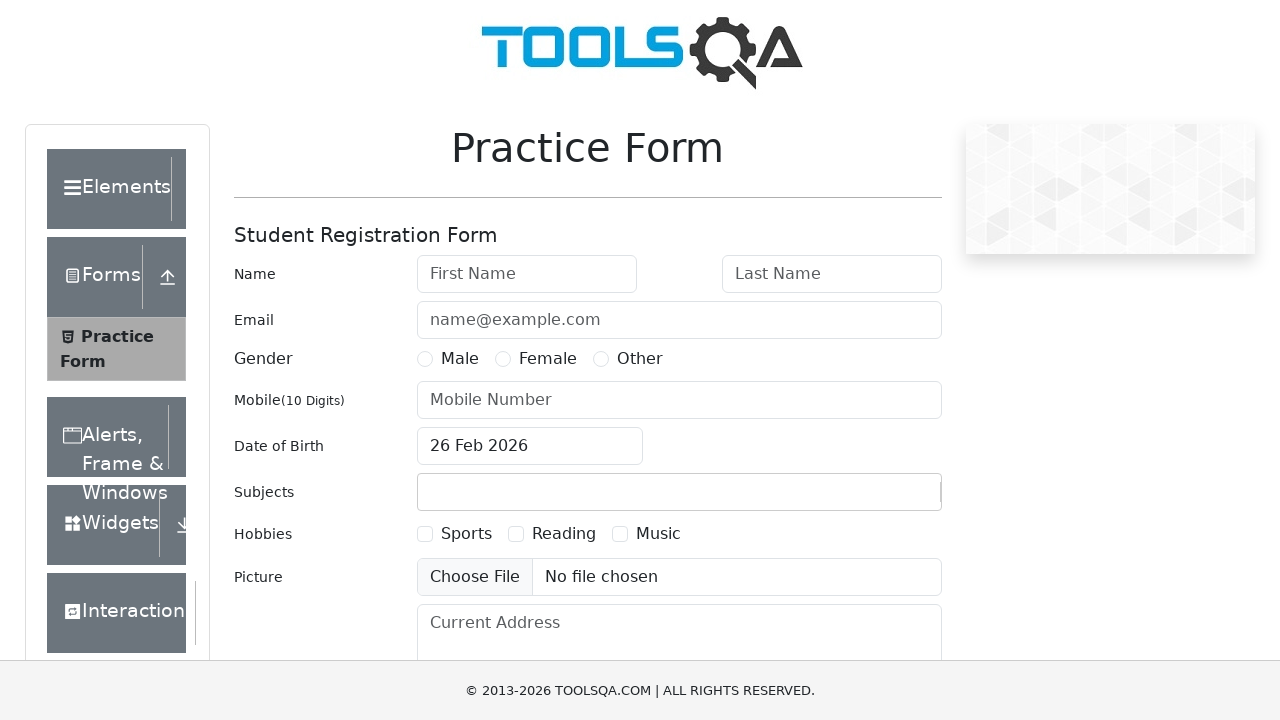

Filled first name input field with 'Hitesh Prajapati' using relative locator positioning above email field on input#firstName
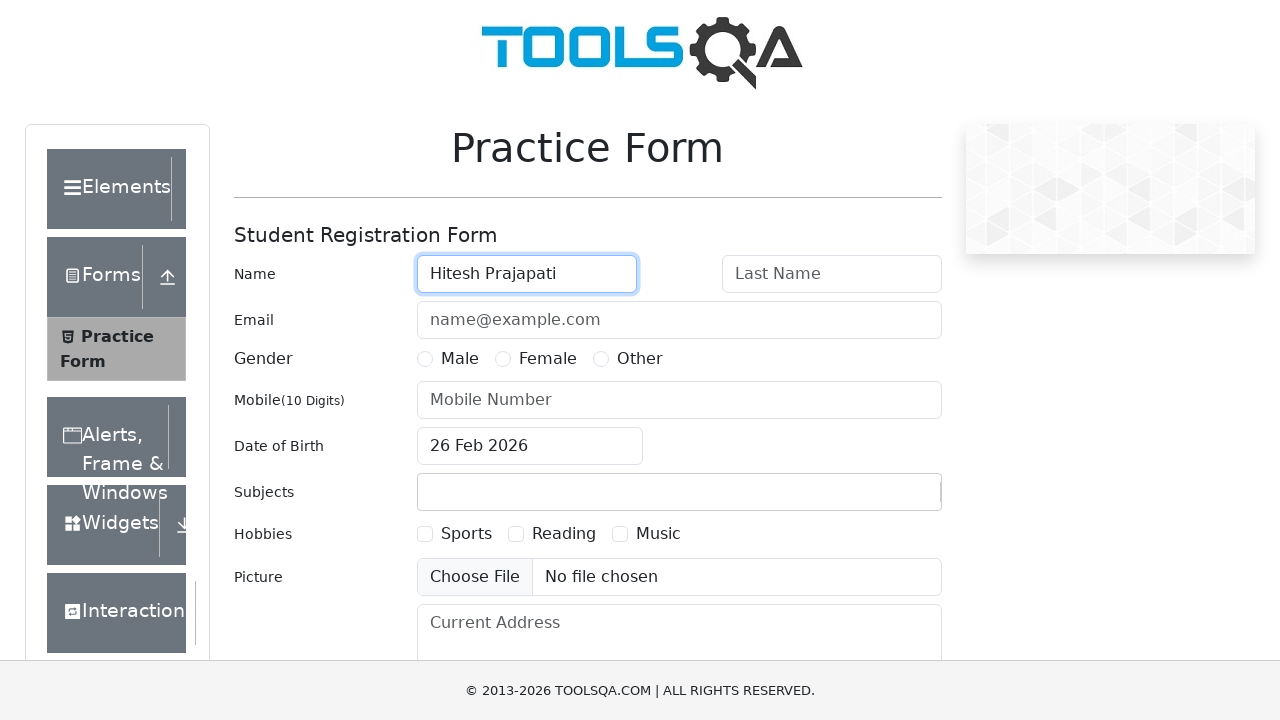

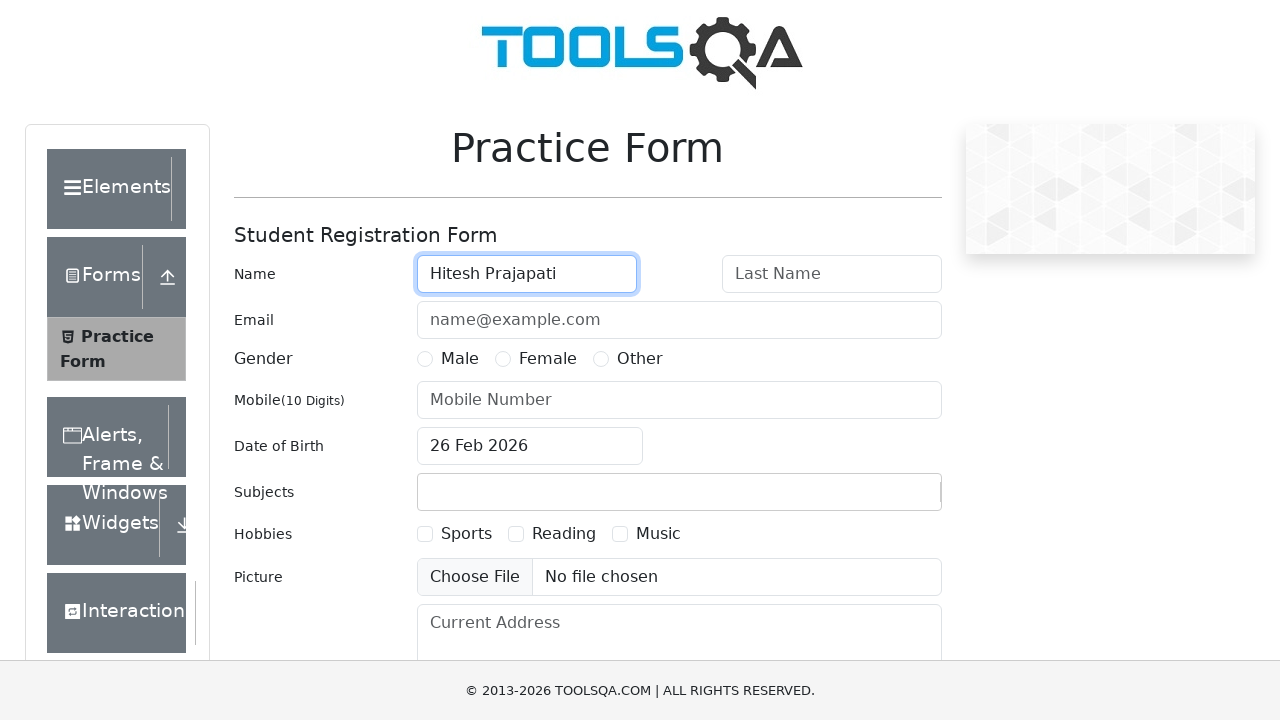